Tests adding multiple elements by clicking the Add Element button 5 times and verifying the elements are added

Starting URL: http://the-internet.herokuapp.com/

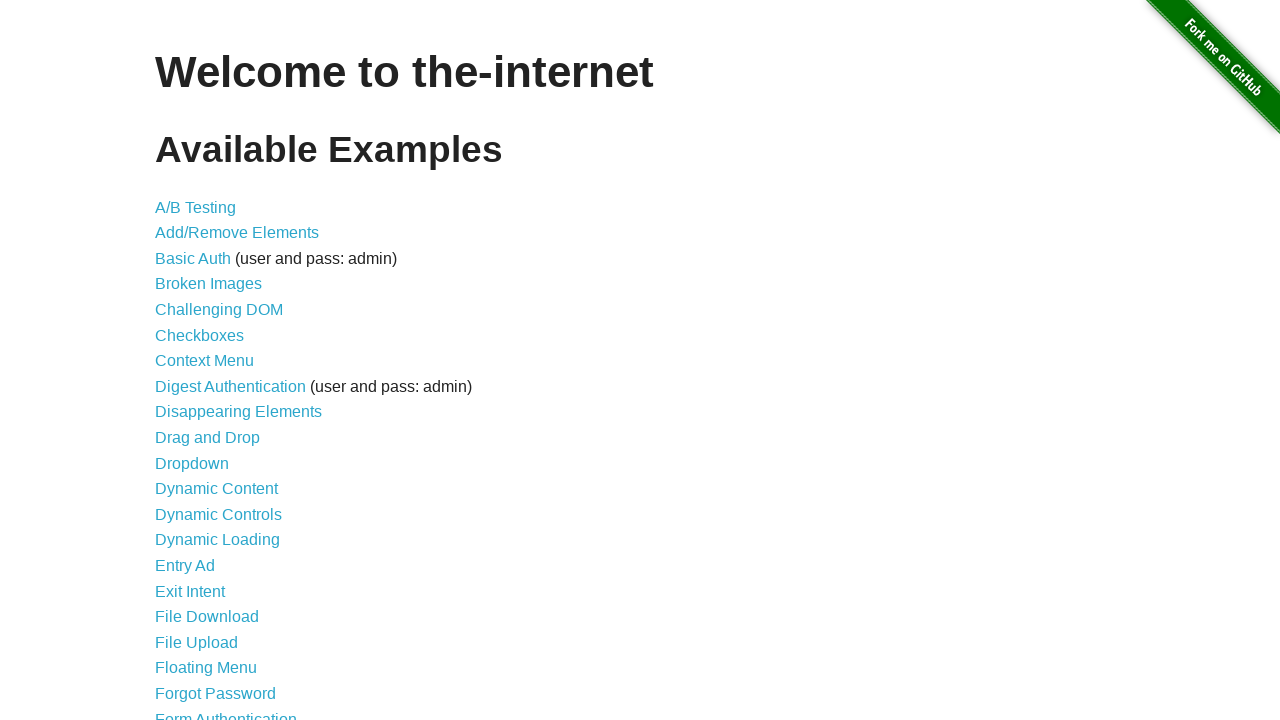

Clicked on Add/Remove Elements link at (237, 233) on text=Add/Remove Elements
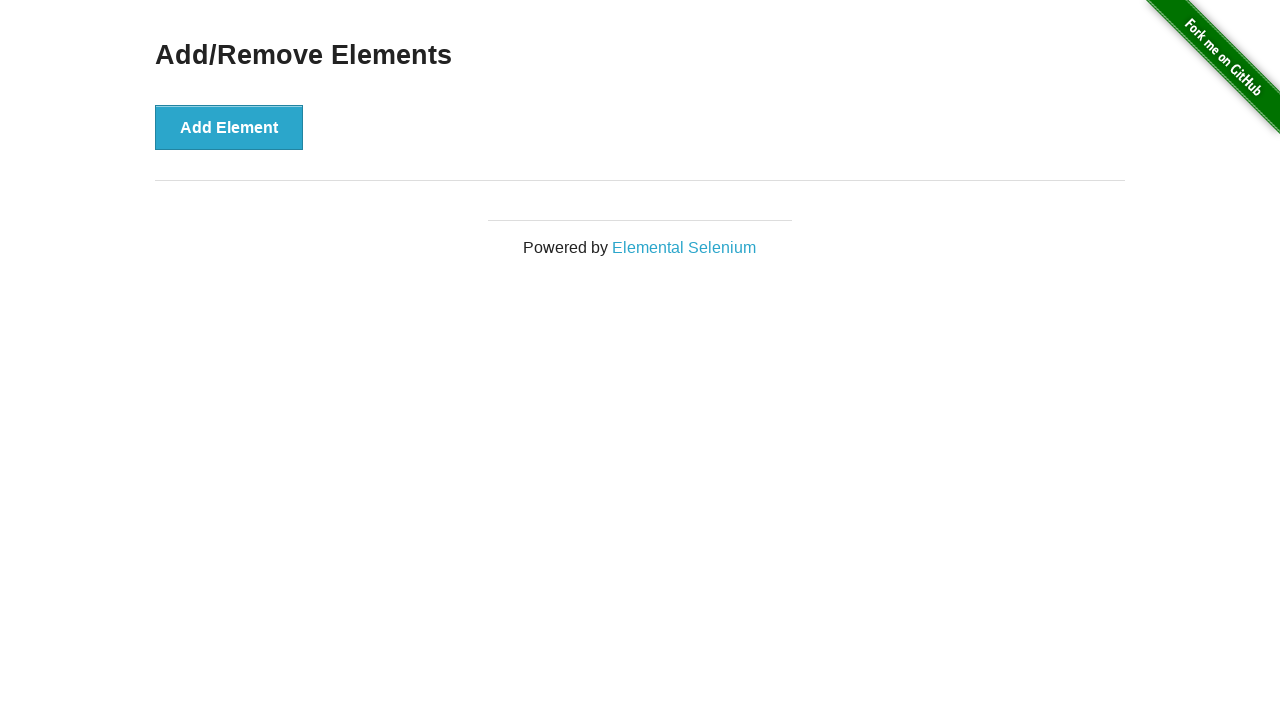

Add Element button is now visible and clickable
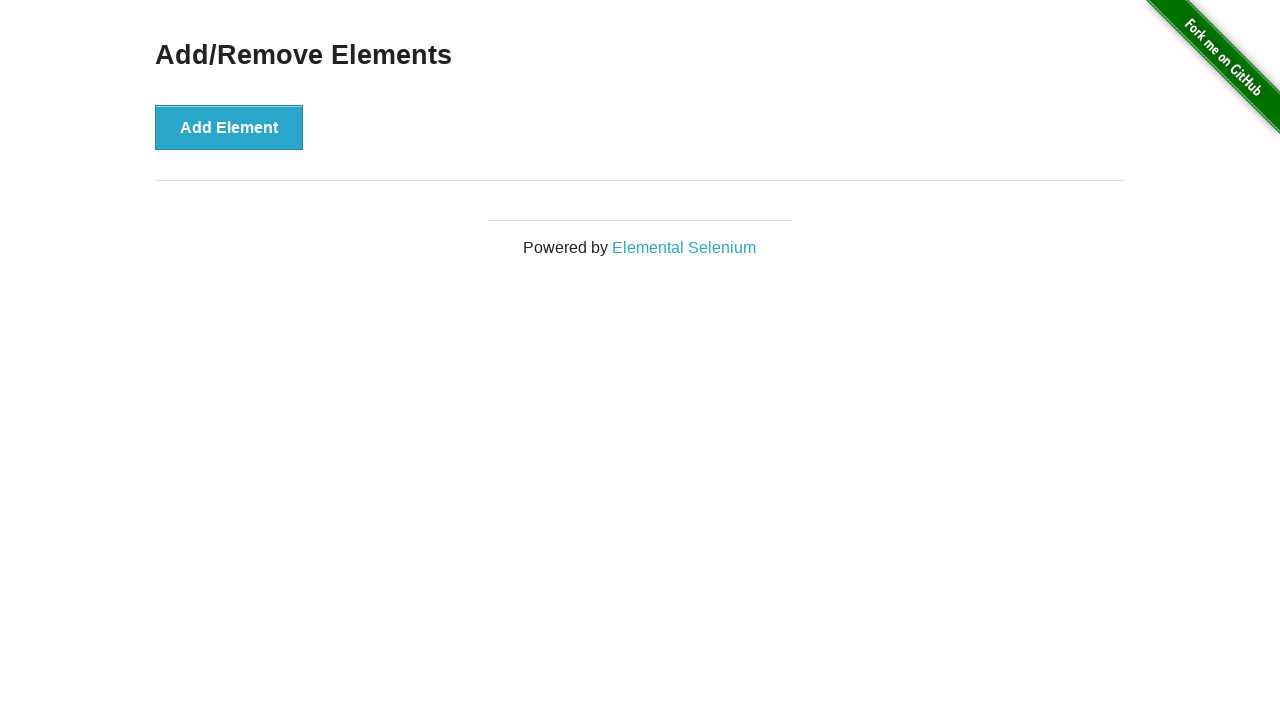

Clicked Add Element button (click 1 of 5) at (229, 127) on button:has-text('Add Element')
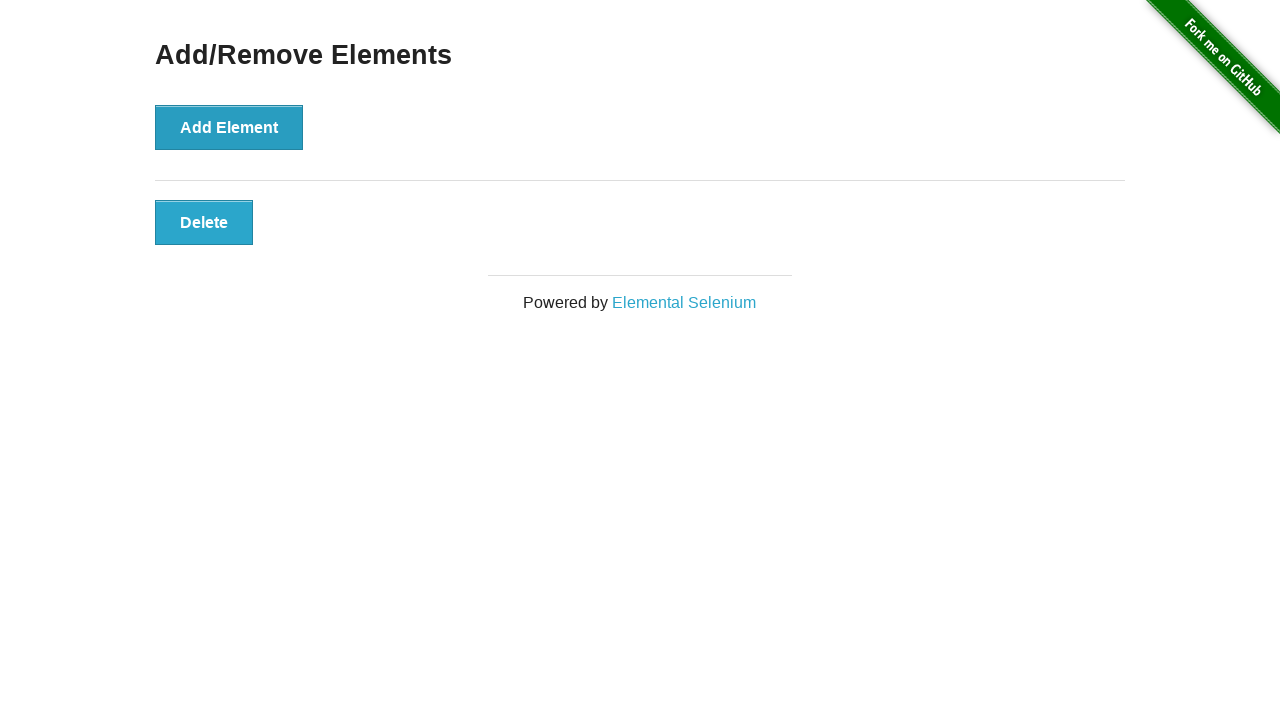

Clicked Add Element button (click 2 of 5) at (229, 127) on button:has-text('Add Element')
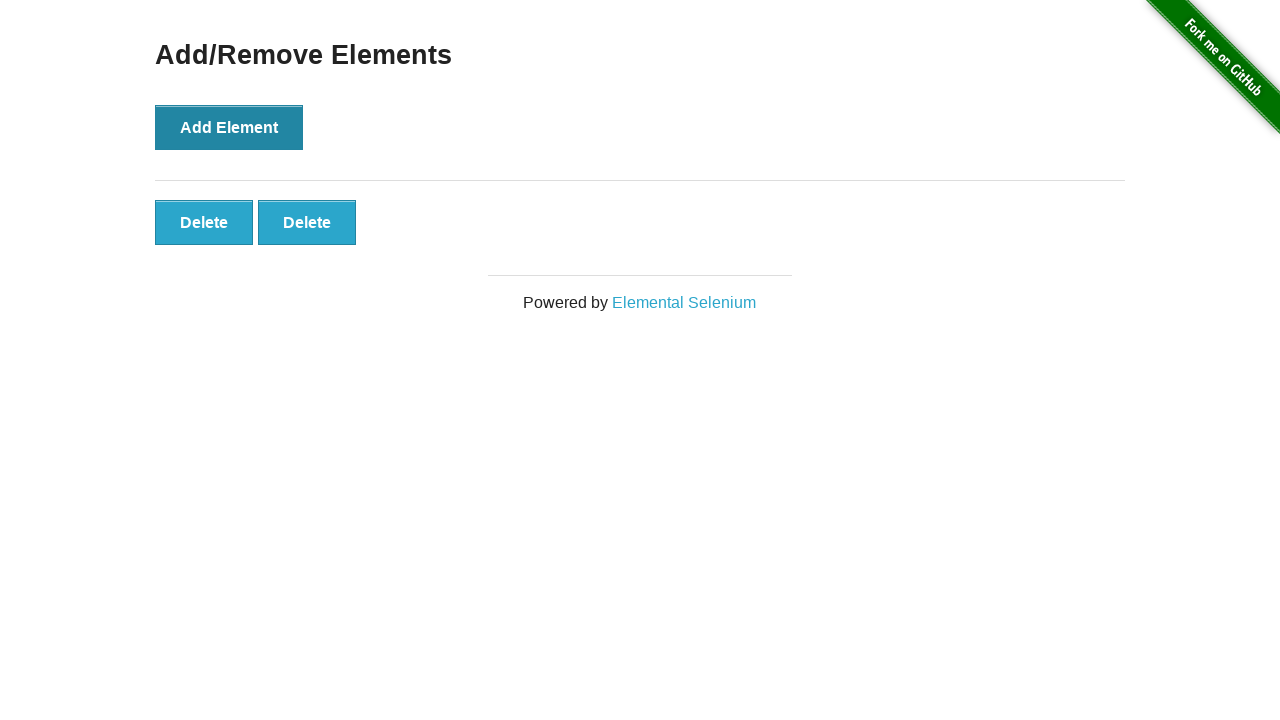

Clicked Add Element button (click 3 of 5) at (229, 127) on button:has-text('Add Element')
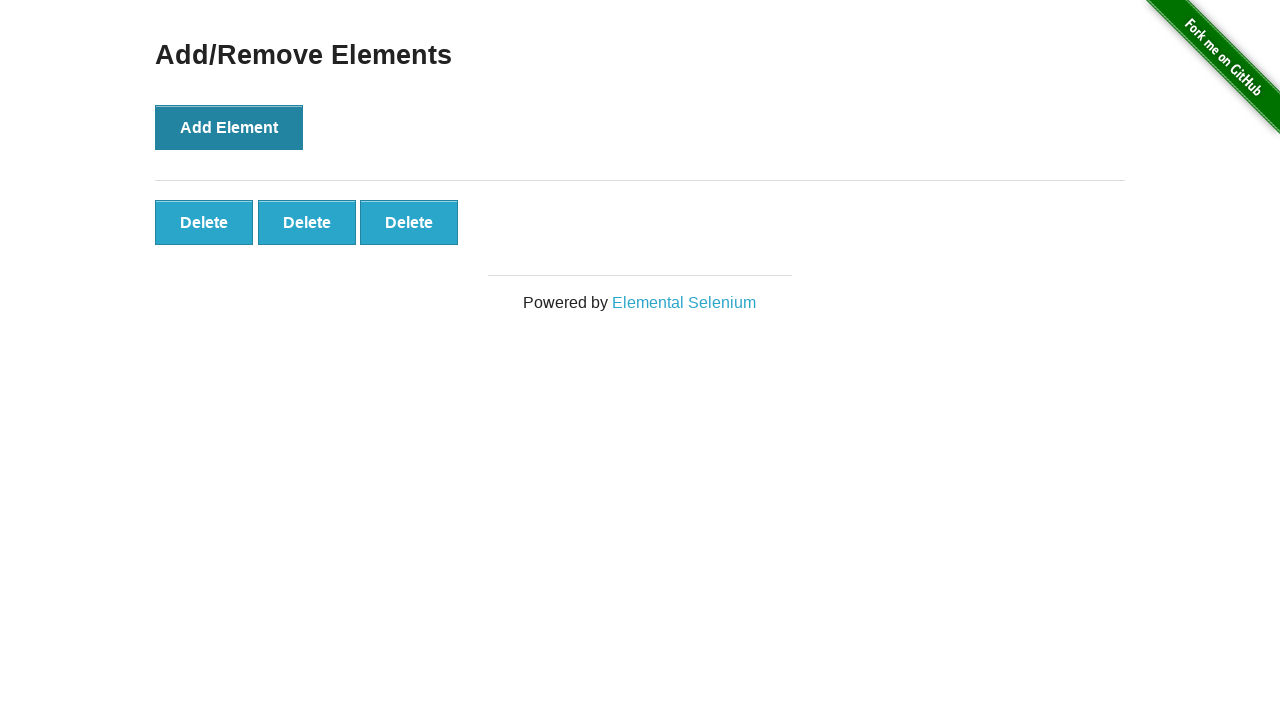

Clicked Add Element button (click 4 of 5) at (229, 127) on button:has-text('Add Element')
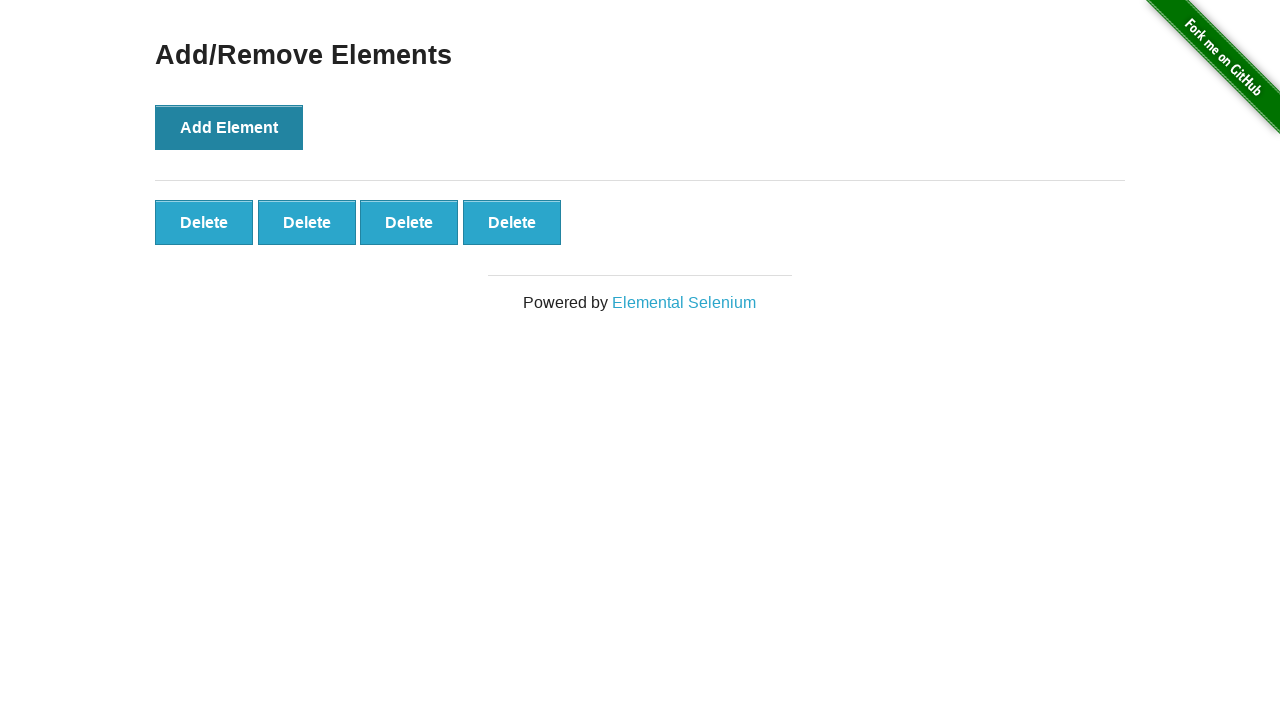

Clicked Add Element button (click 5 of 5) at (229, 127) on button:has-text('Add Element')
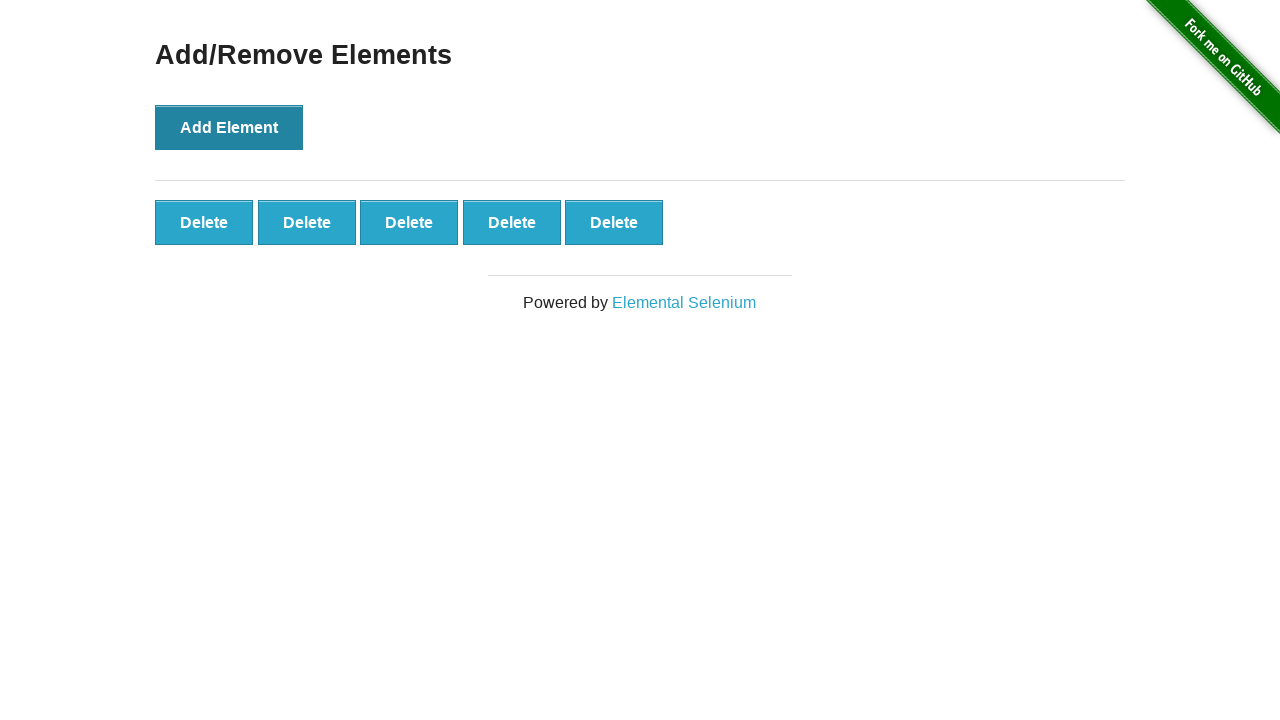

Verified that all 5 elements were successfully added
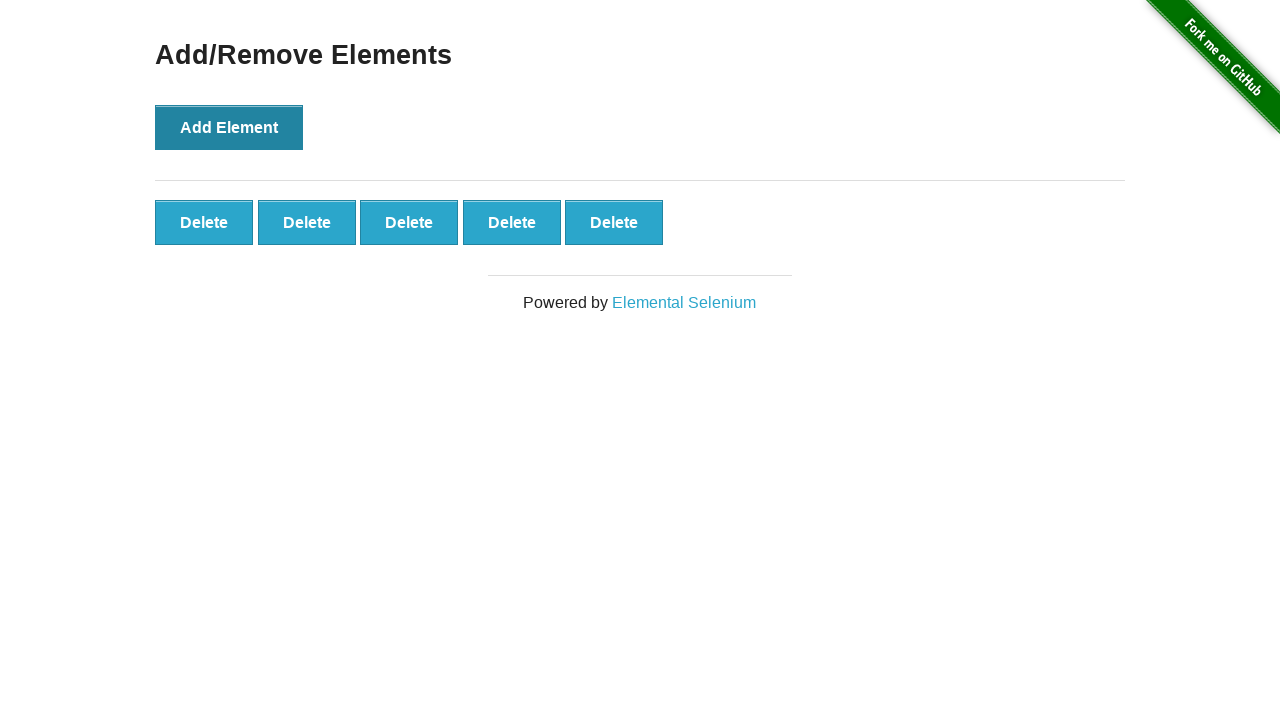

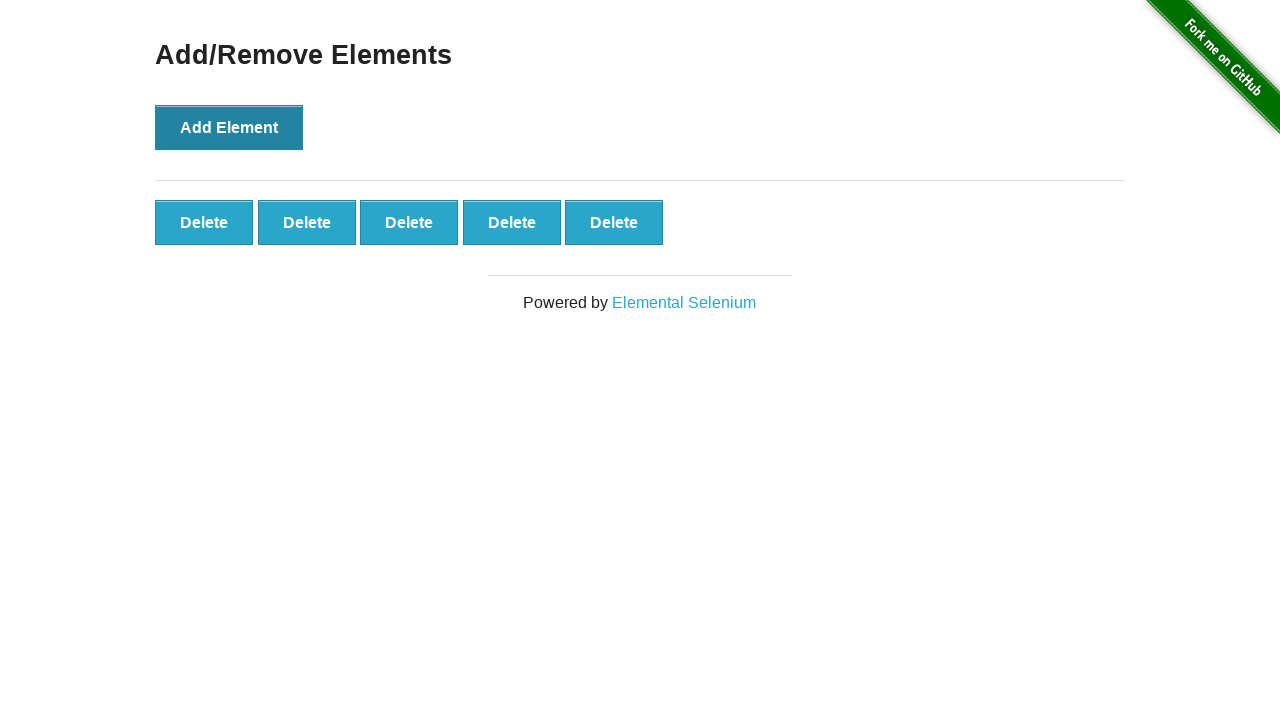